Tests Salesforce login page by filling username and password fields, attempting login, and verifying error message display

Starting URL: https://login.salesforce.com/

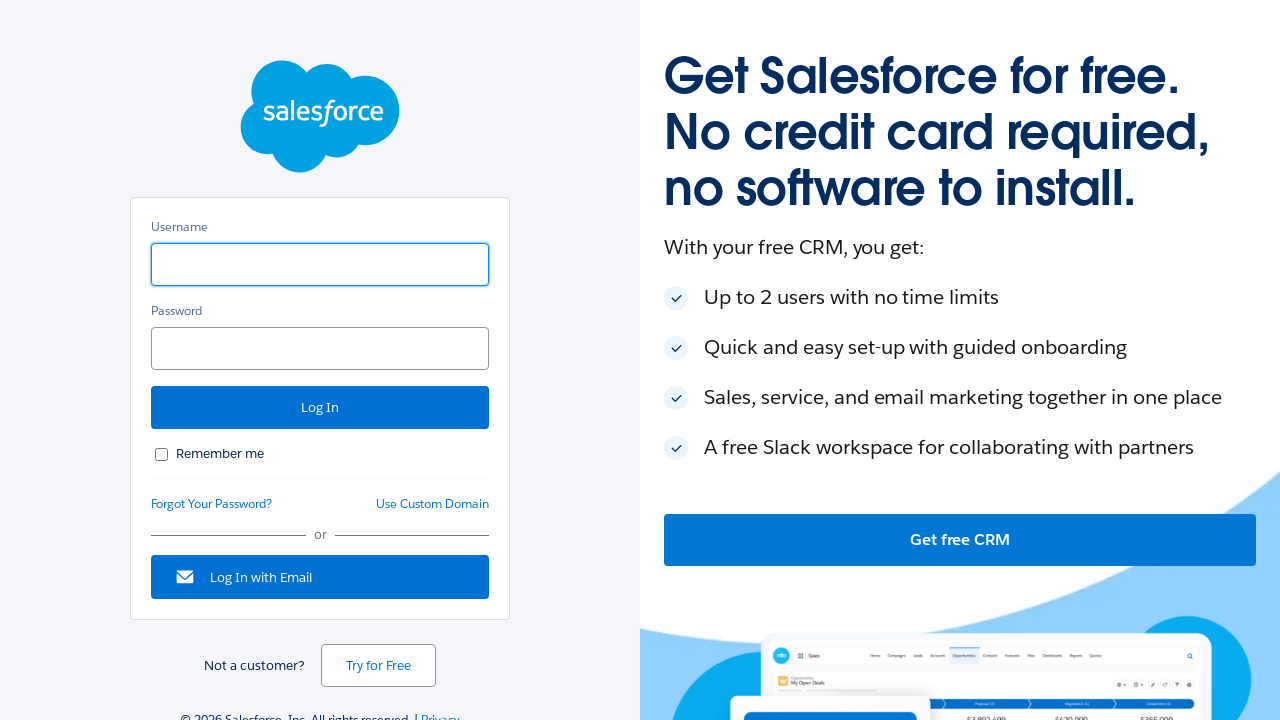

Filled username field with 'testuser2024' on //*[@id='username']
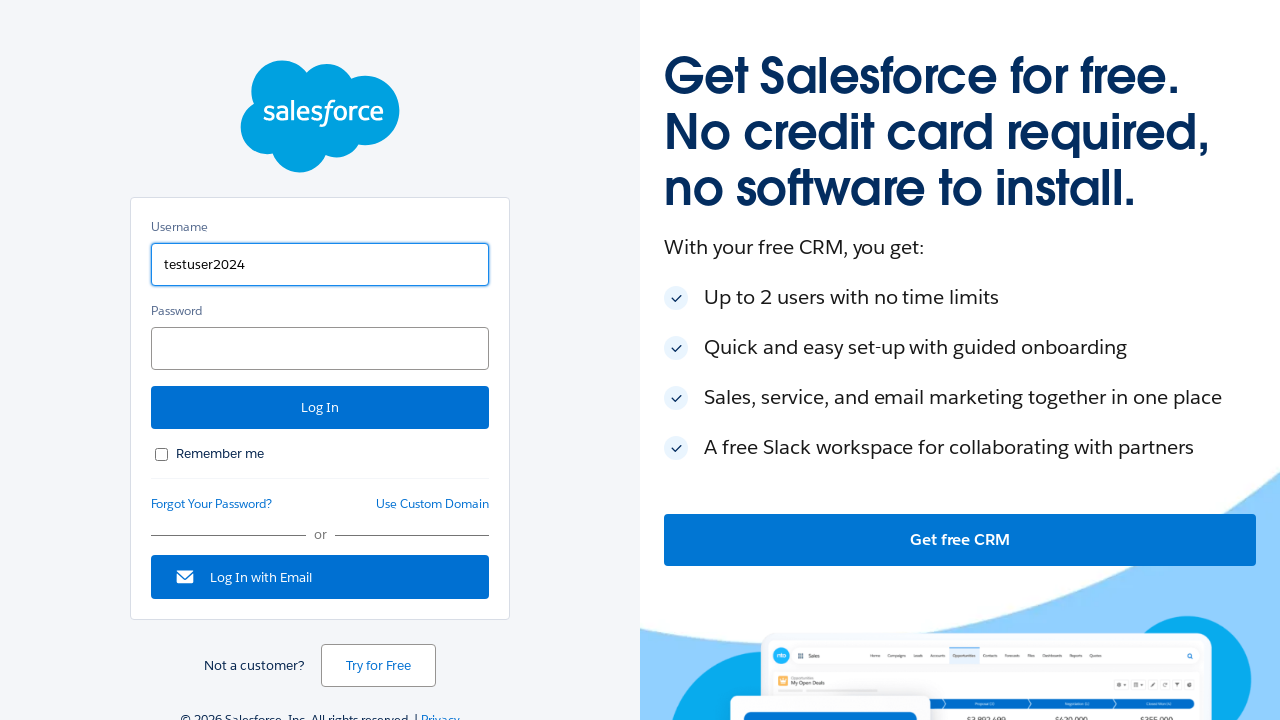

Filled password field with 'TestPass#789' on //*[@type='password']
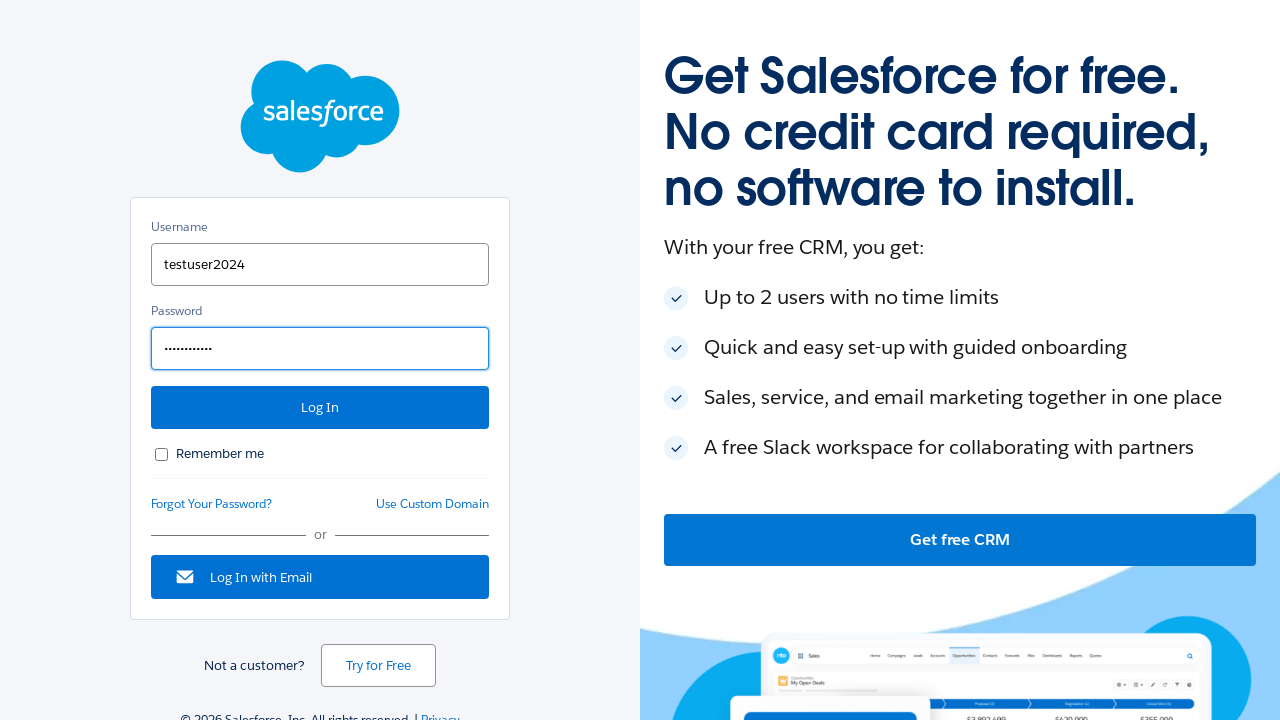

Clicked login button to attempt authentication at (320, 408) on xpath=//*[@name='Login']
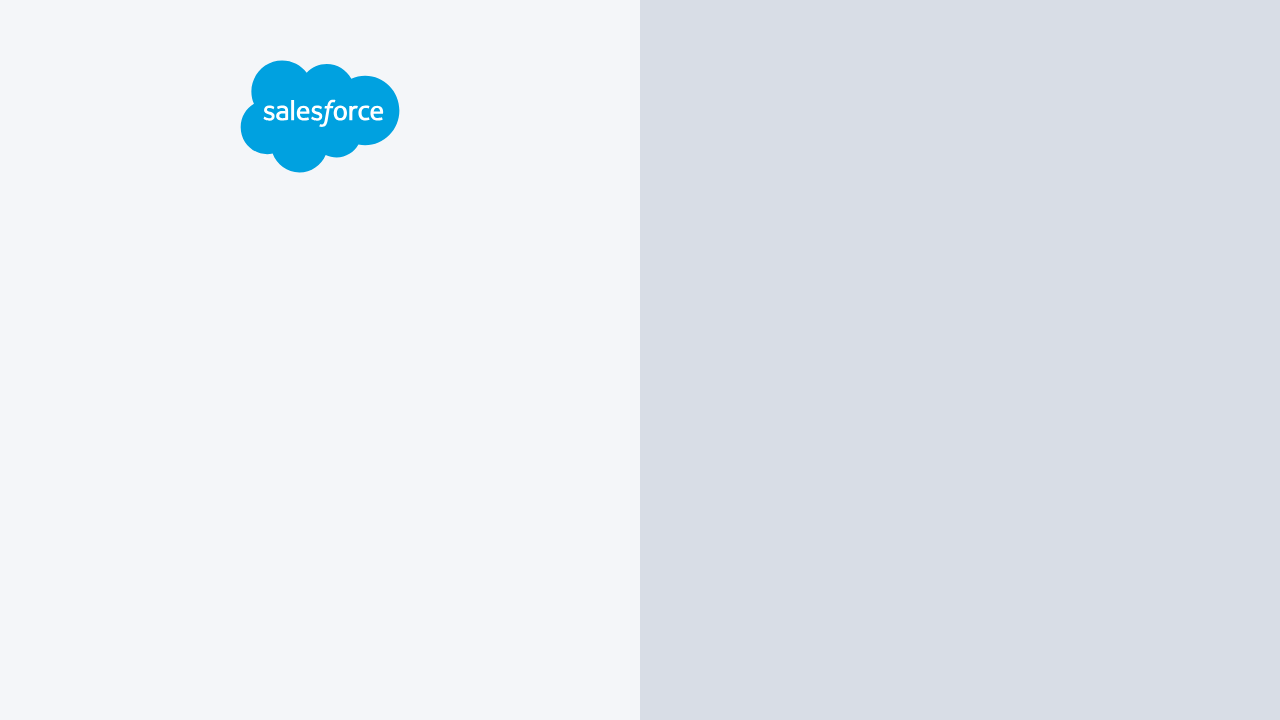

Error message element appeared after failed login attempt
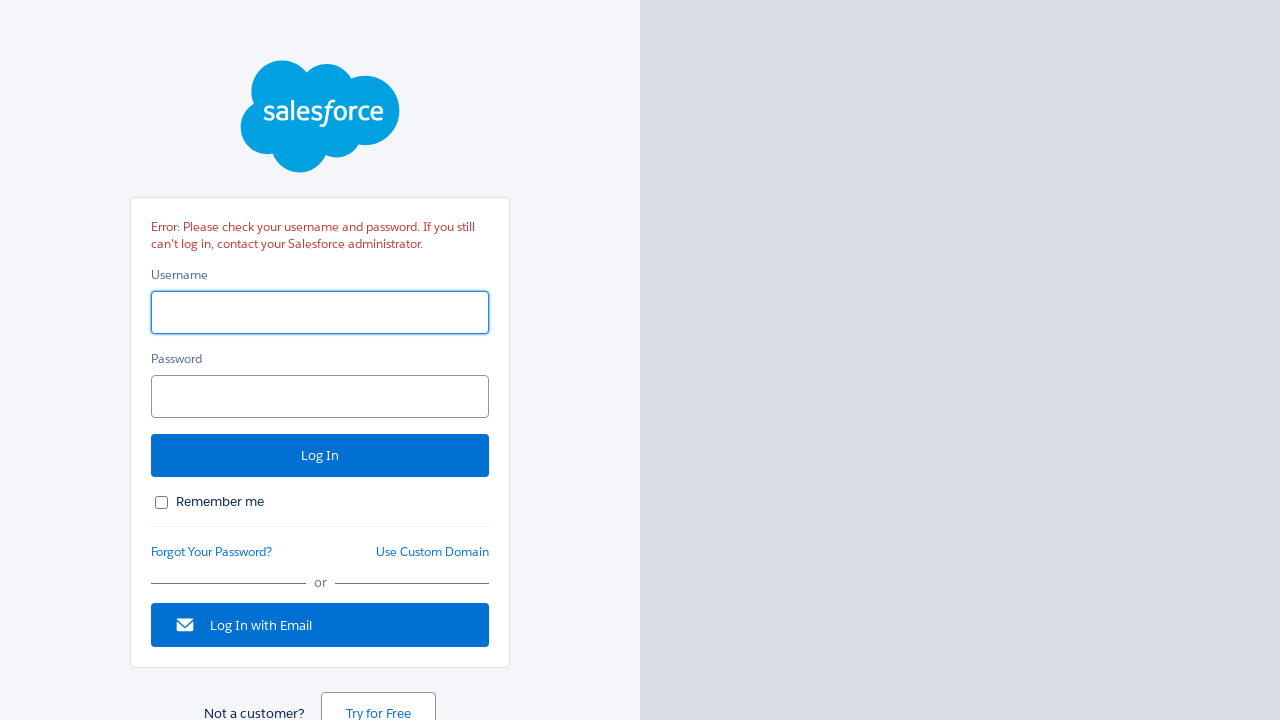

Retrieved error message text content
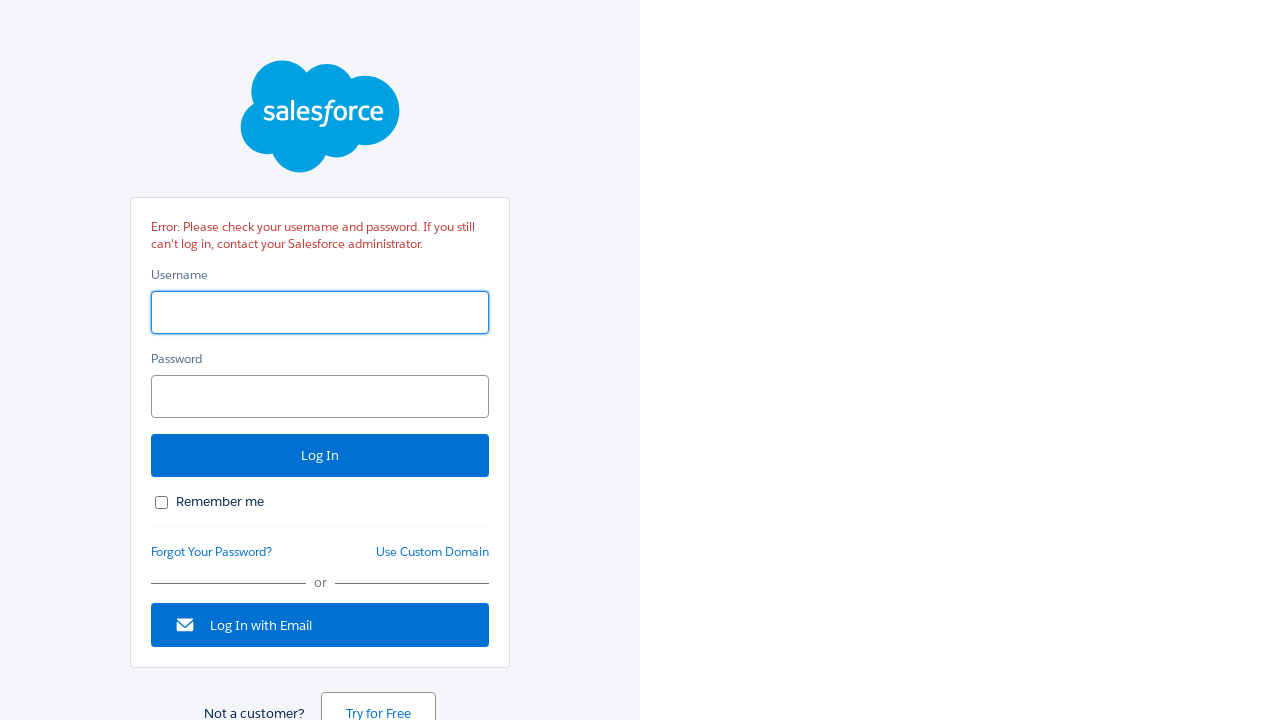

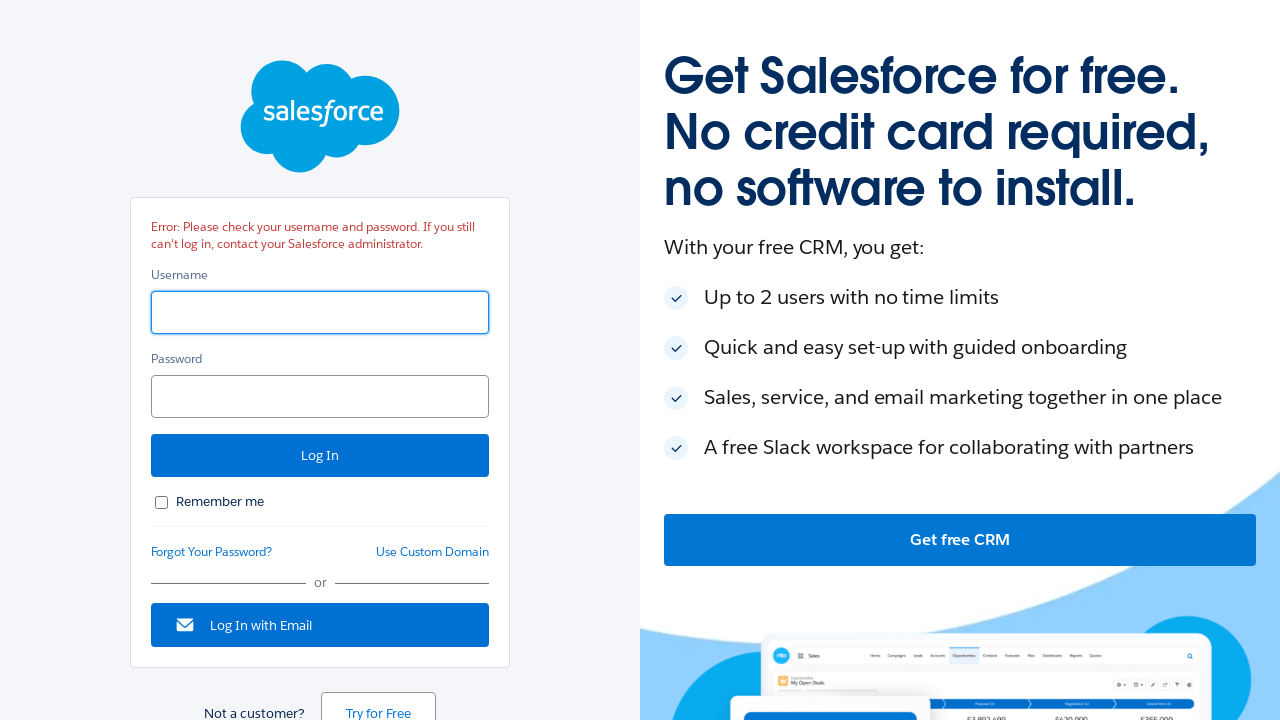